Tests that a button becomes visible after a 5-second delay on the Dynamic Properties page

Starting URL: https://demoqa.com

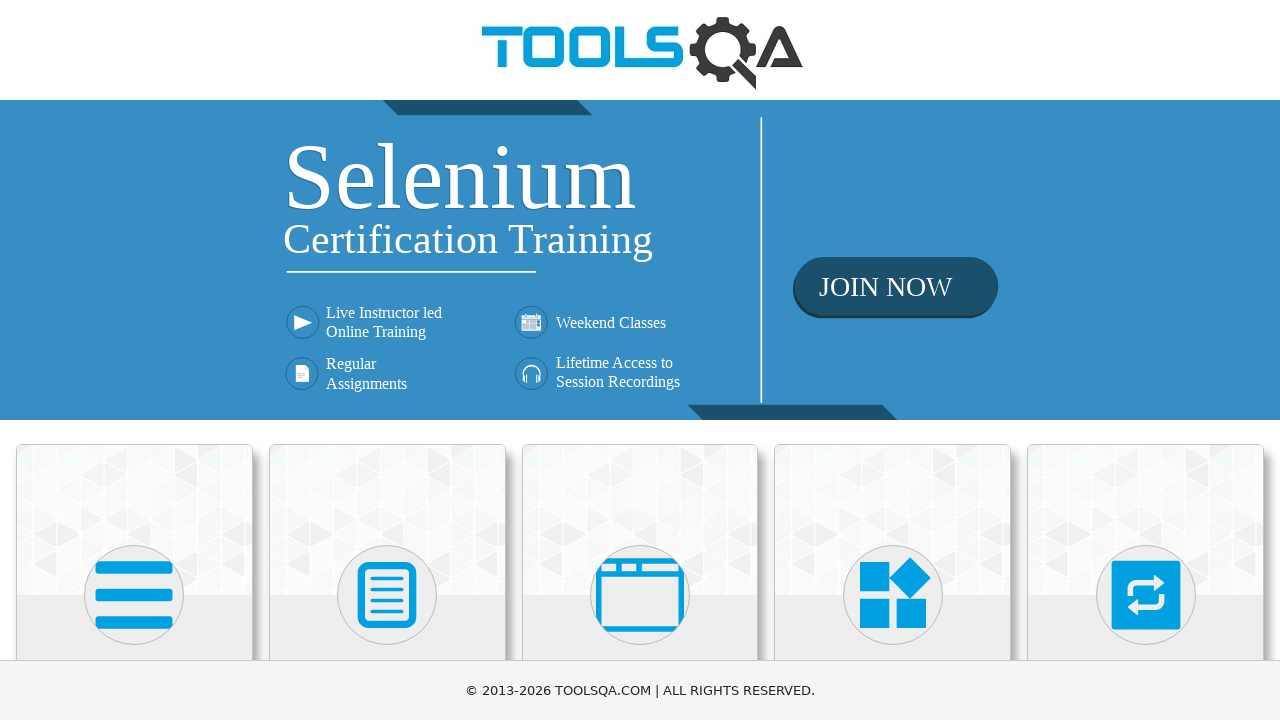

Clicked on Elements card on homepage at (134, 520) on div.card:has-text('Elements')
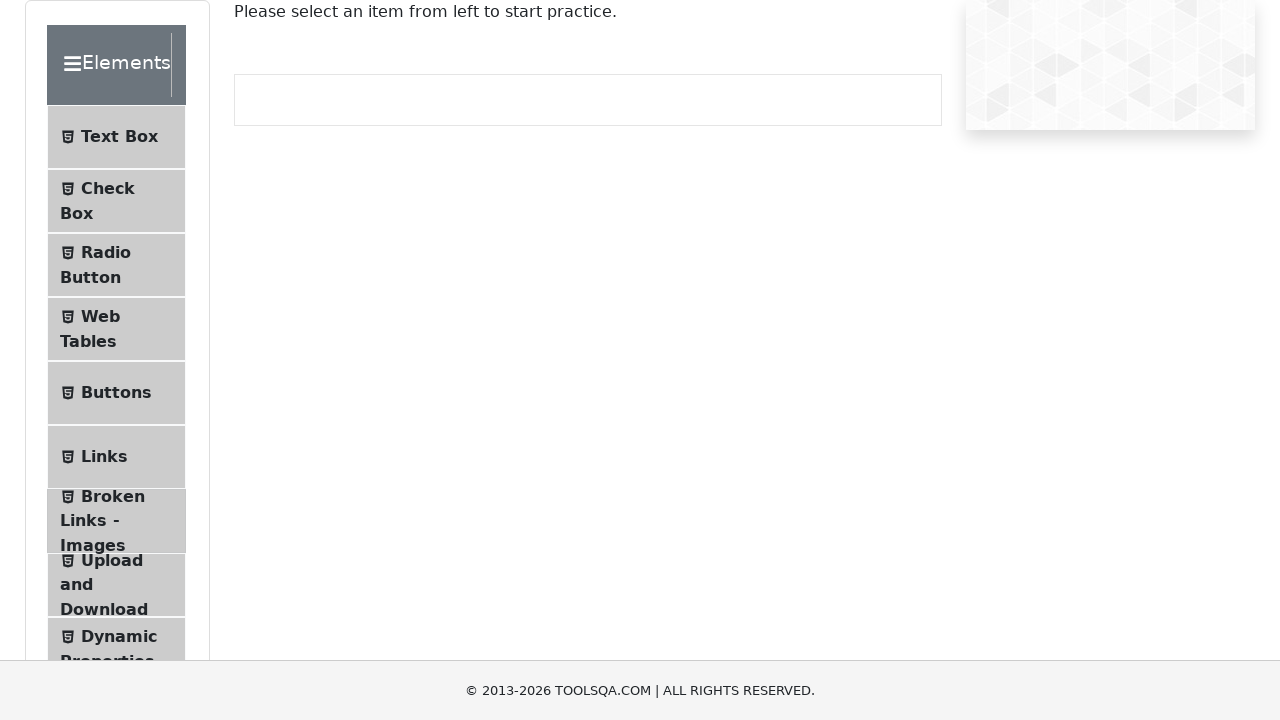

Clicked on Dynamic Properties menu item at (119, 636) on text=Dynamic Properties
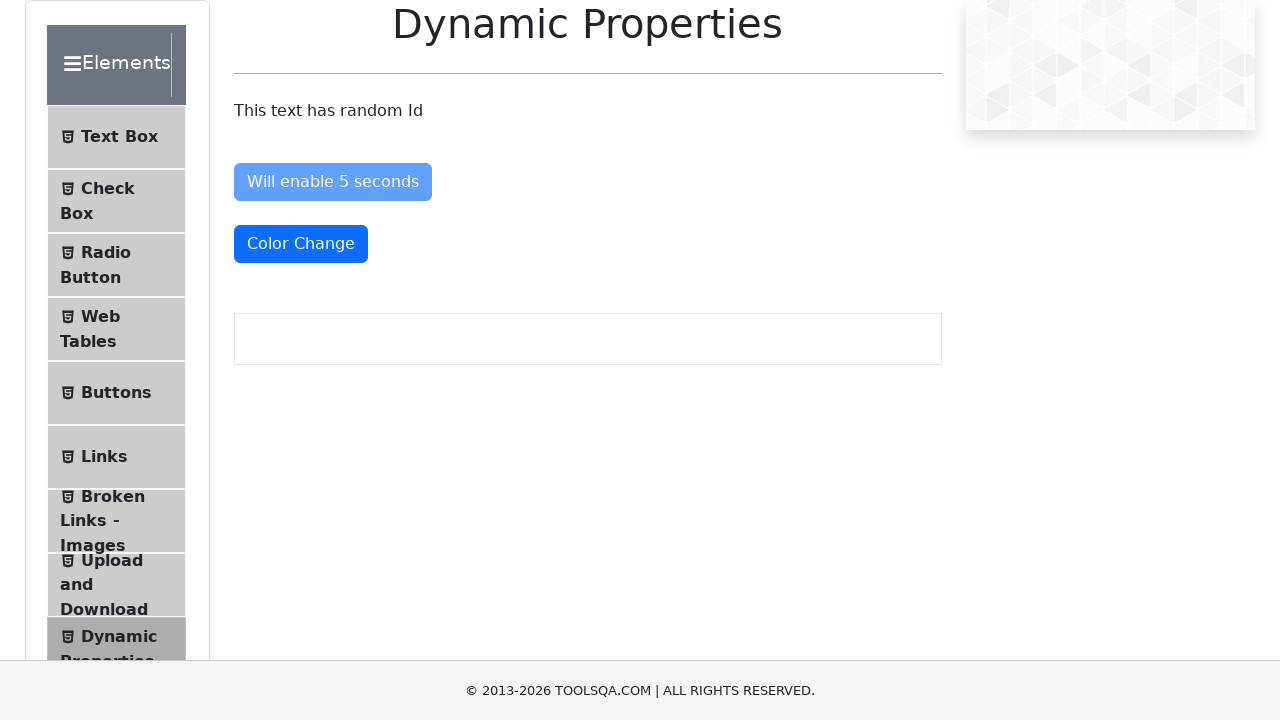

Button became visible after 5-second delay
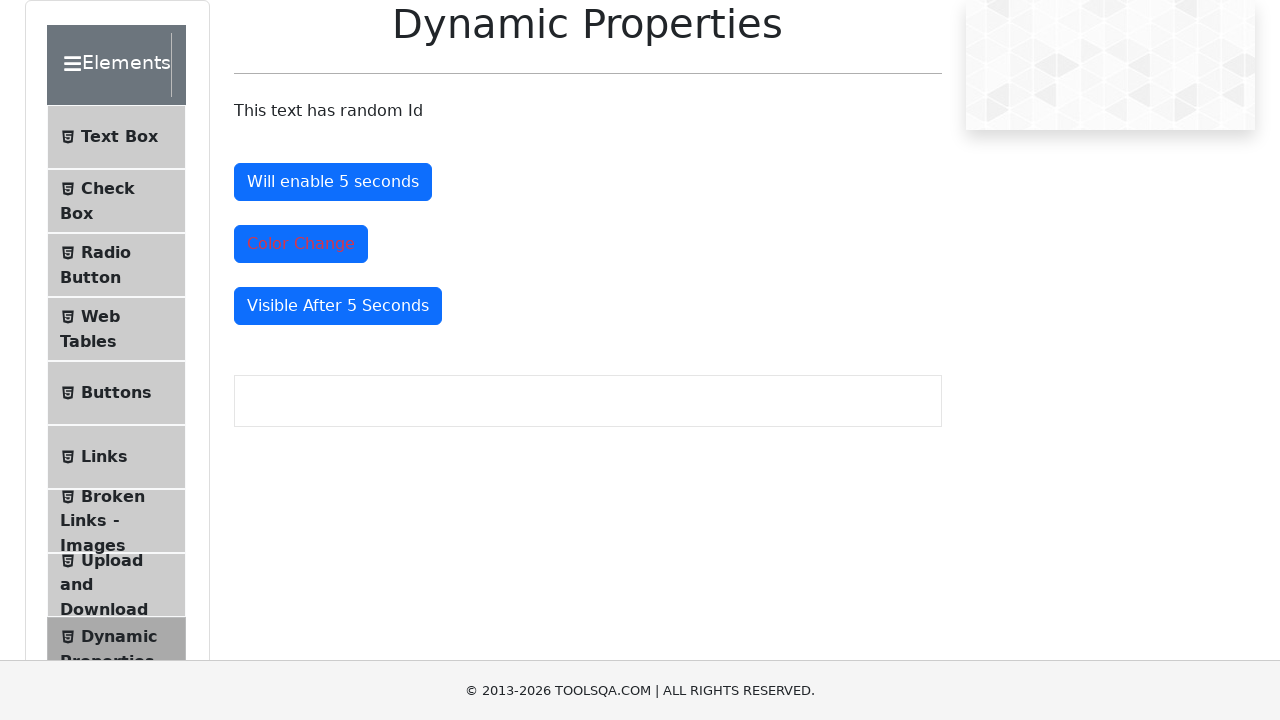

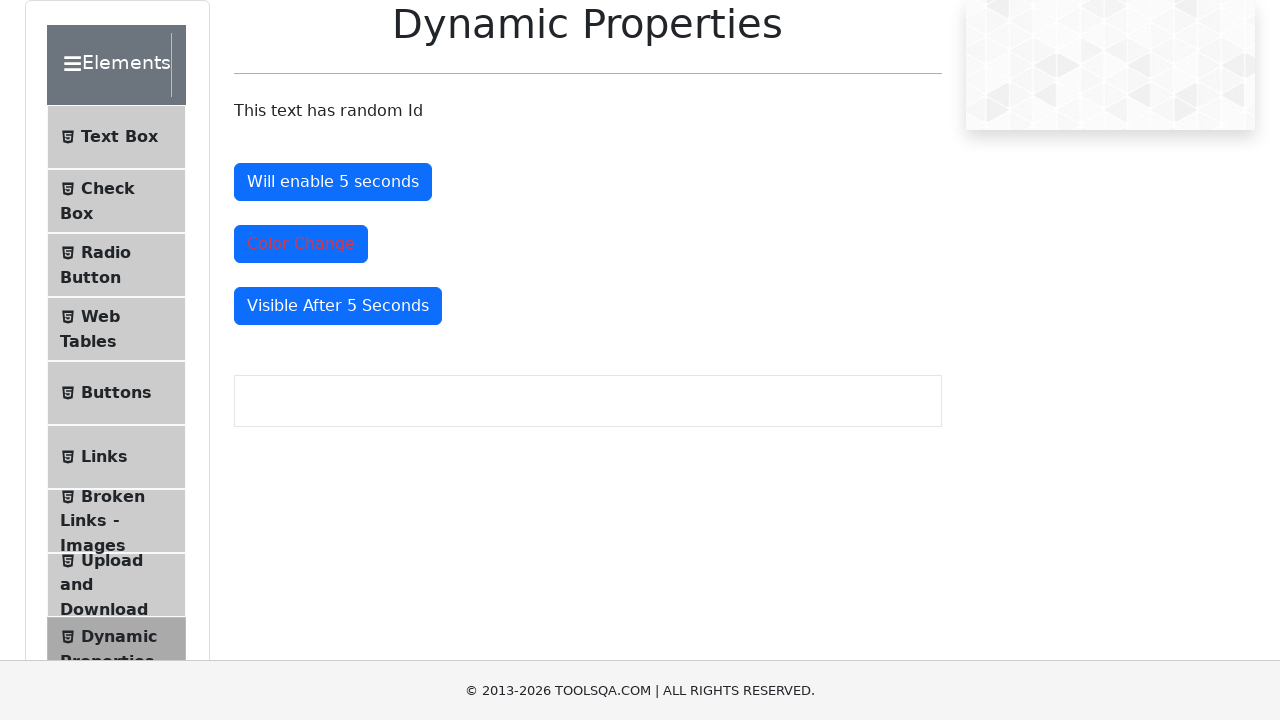